Tests checkbox functionality by clicking a specific checkbox, then iterating through all form checkboxes to click them, and finally clicking all checkboxes within a product table.

Starting URL: https://testautomationpractice.blogspot.com/

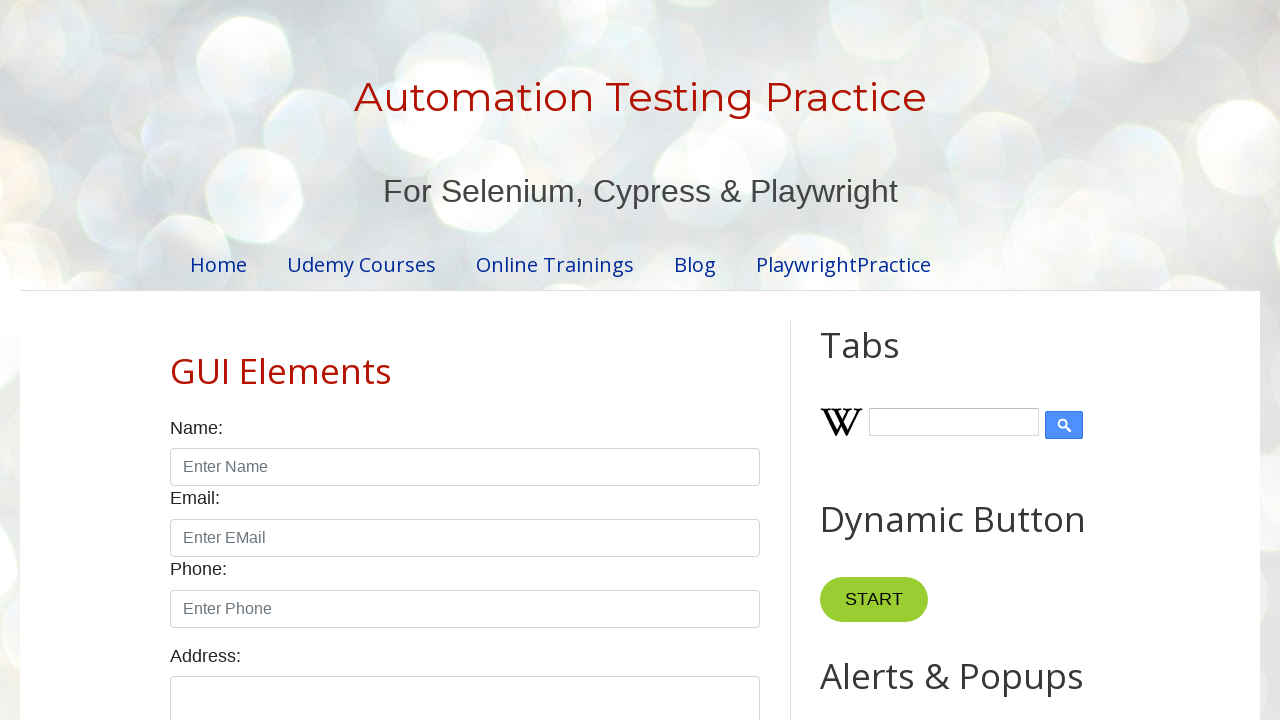

Scrolled down 500px to view checkboxes
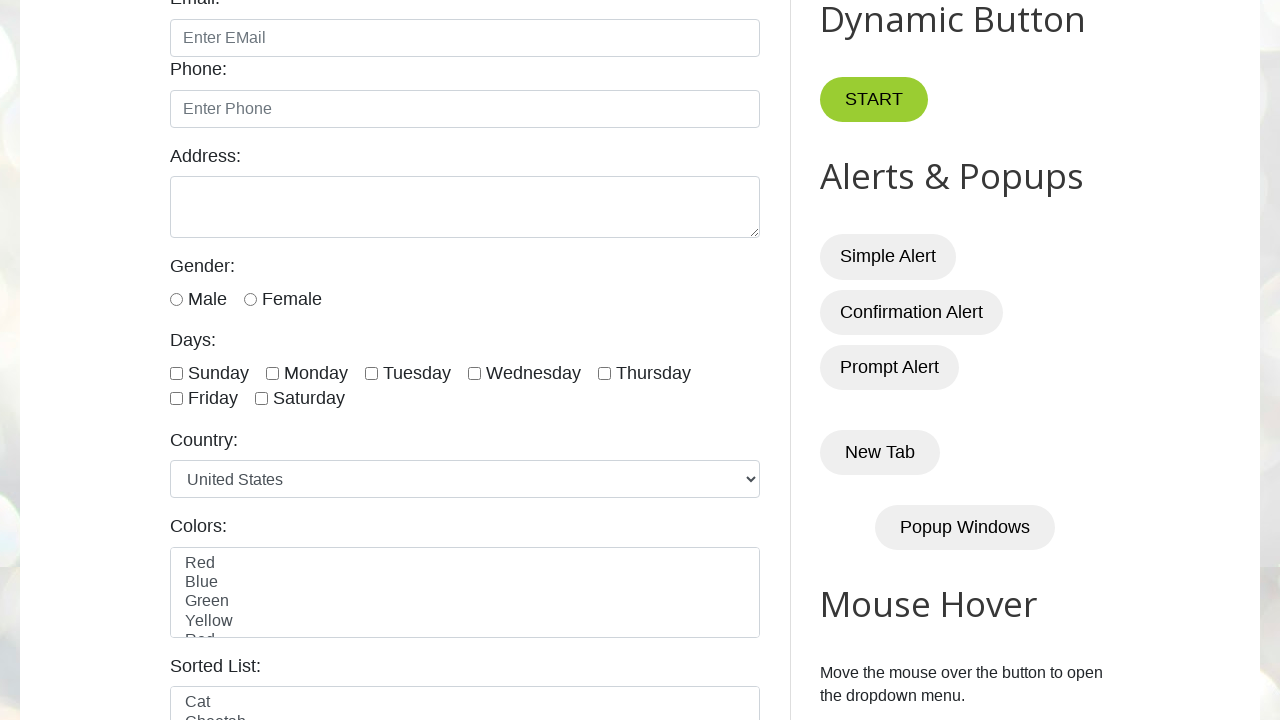

Clicked Sunday checkbox at (176, 373) on #sunday
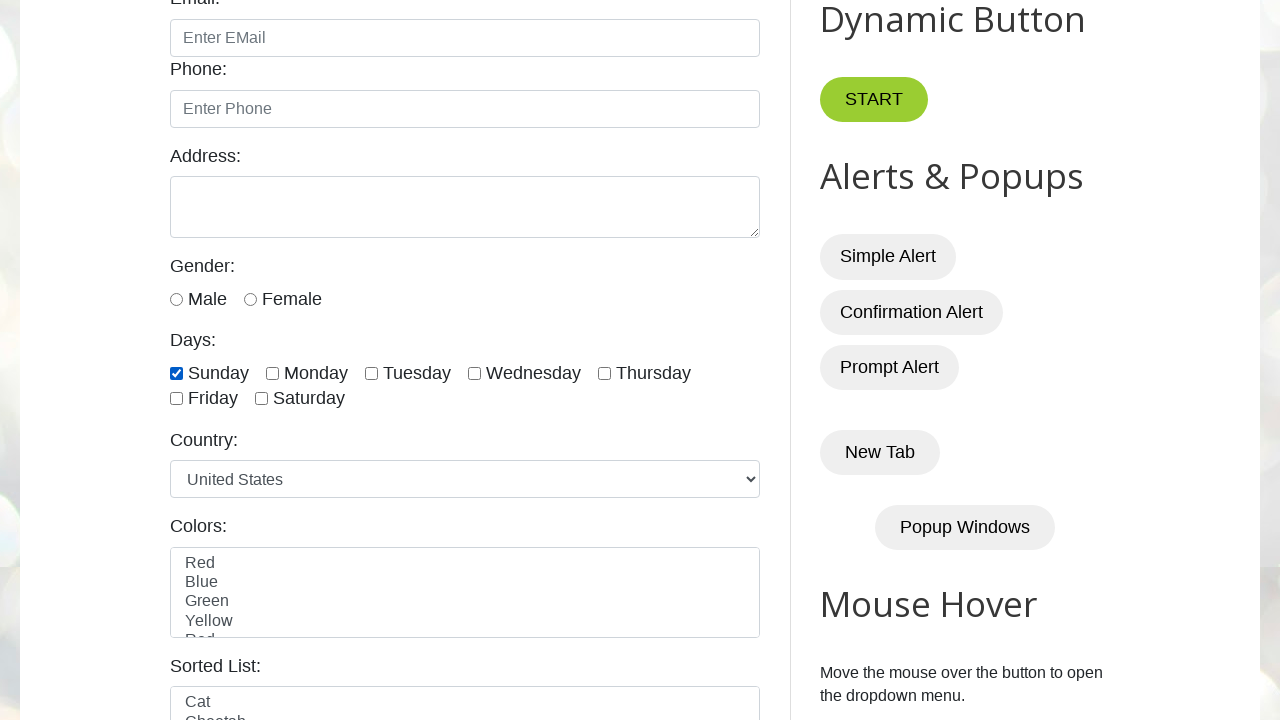

Retrieved all form checkboxes (count: 7)
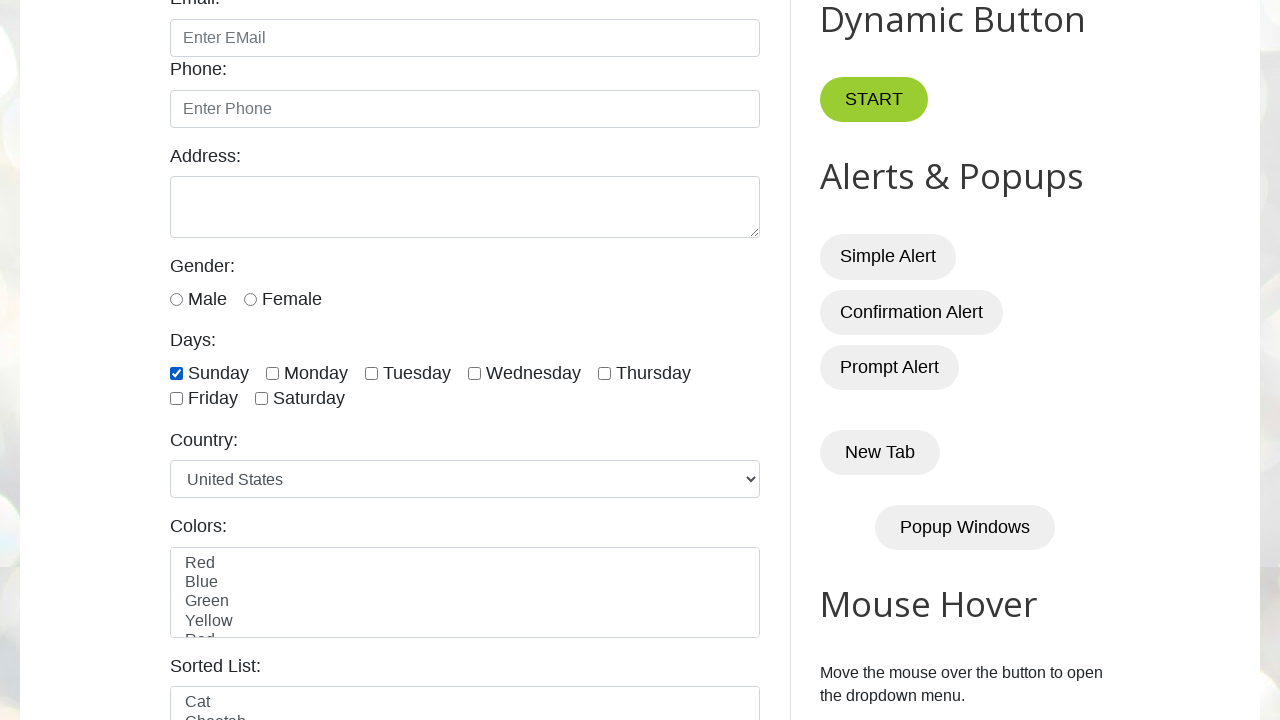

Clicked form checkbox 1 of 7 at (176, 373) on input.form-check-input[type='checkbox'] >> nth=0
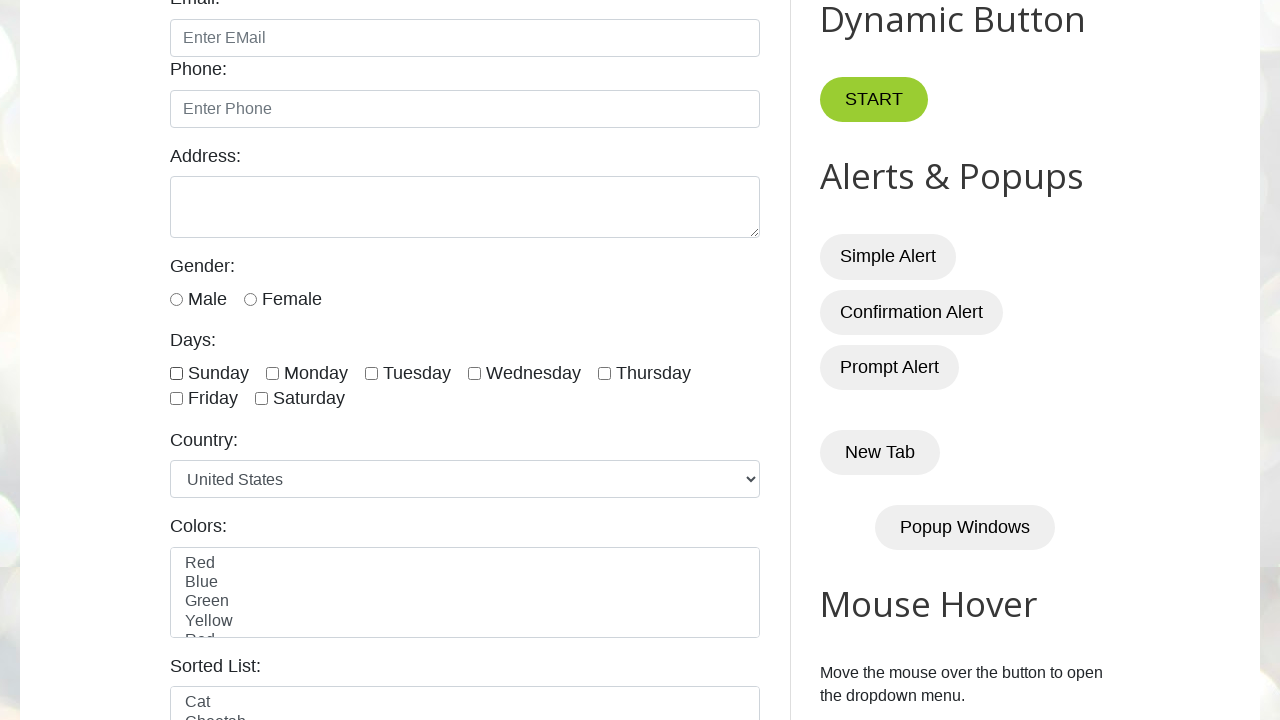

Clicked form checkbox 2 of 7 at (272, 373) on input.form-check-input[type='checkbox'] >> nth=1
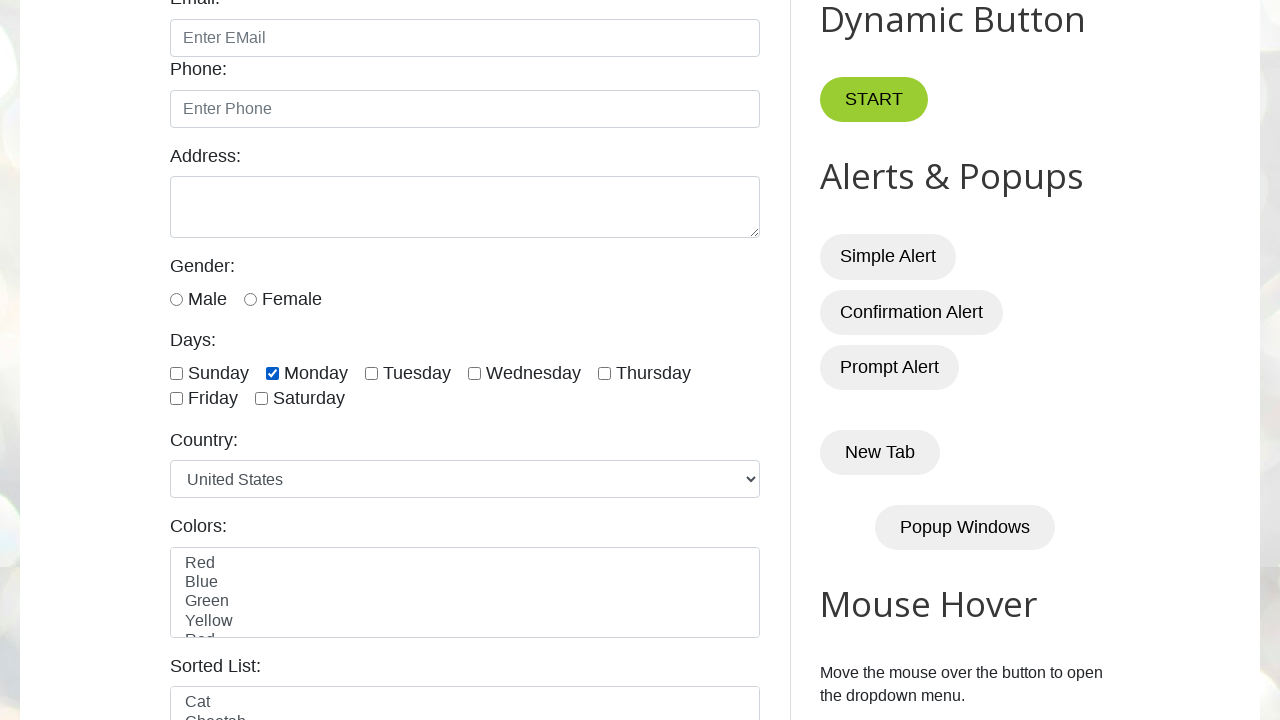

Clicked form checkbox 3 of 7 at (372, 373) on input.form-check-input[type='checkbox'] >> nth=2
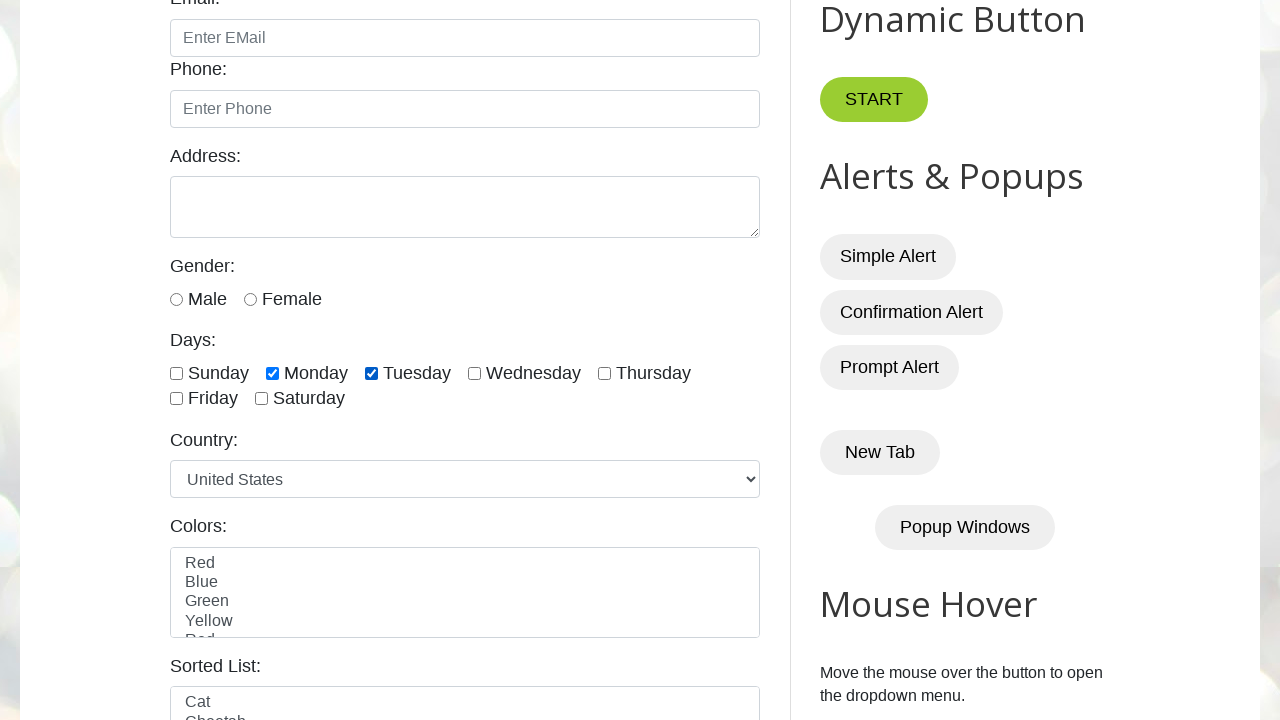

Clicked form checkbox 4 of 7 at (474, 373) on input.form-check-input[type='checkbox'] >> nth=3
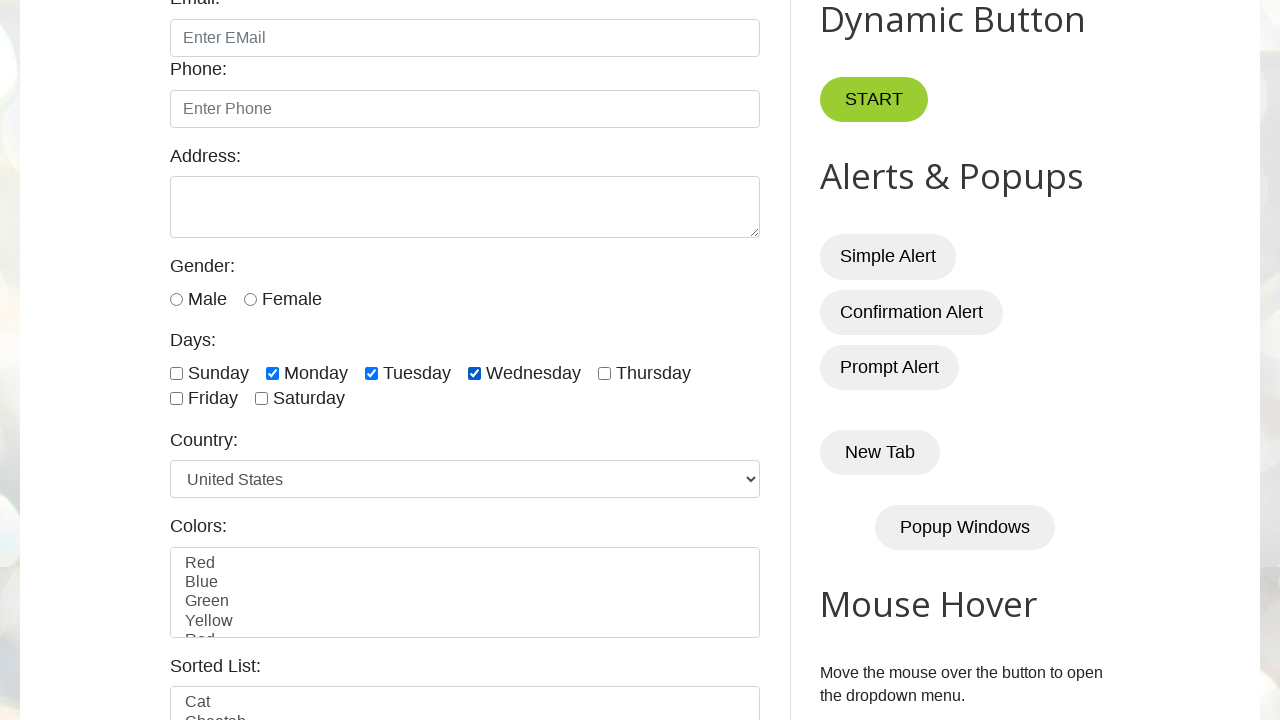

Clicked form checkbox 5 of 7 at (604, 373) on input.form-check-input[type='checkbox'] >> nth=4
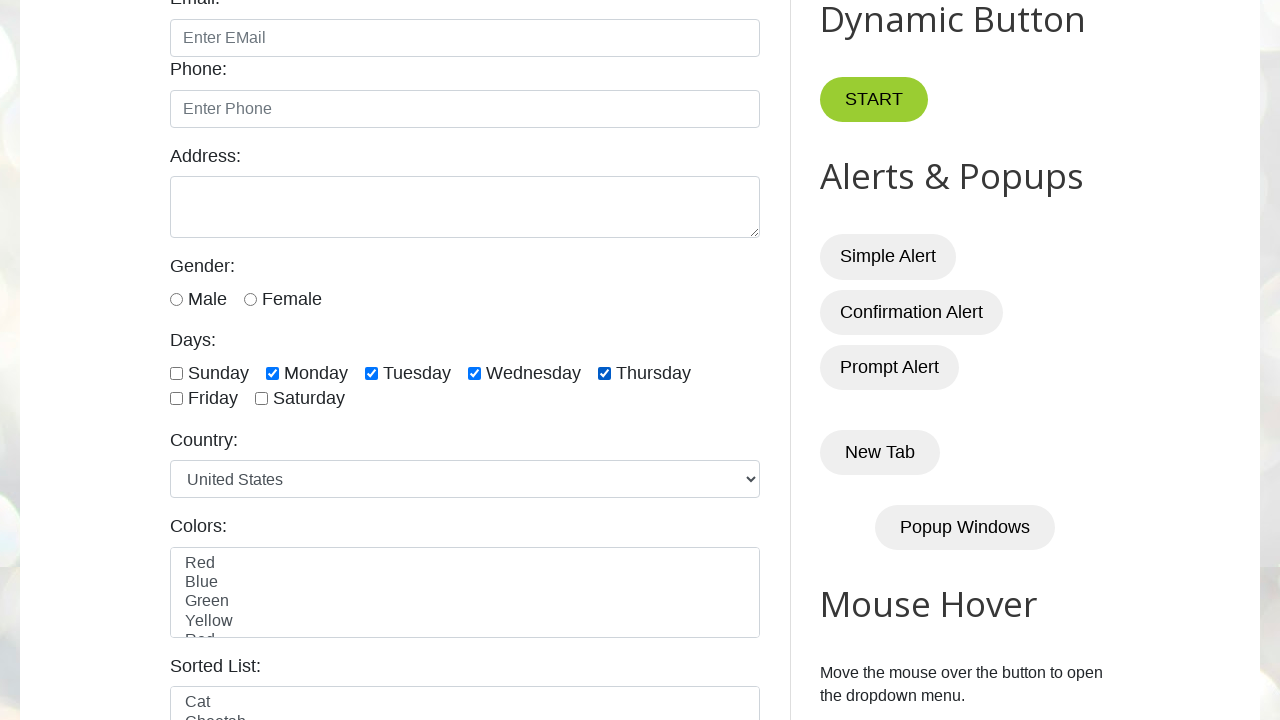

Clicked form checkbox 6 of 7 at (176, 399) on input.form-check-input[type='checkbox'] >> nth=5
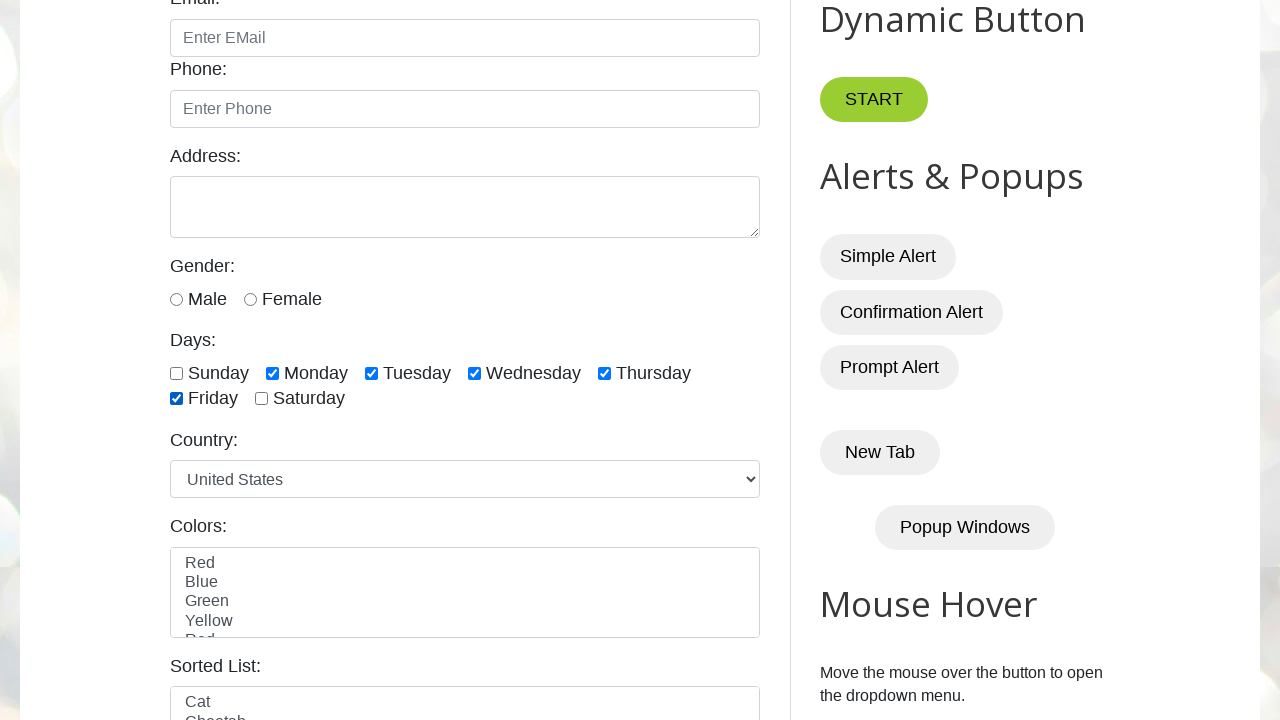

Clicked form checkbox 7 of 7 at (262, 399) on input.form-check-input[type='checkbox'] >> nth=6
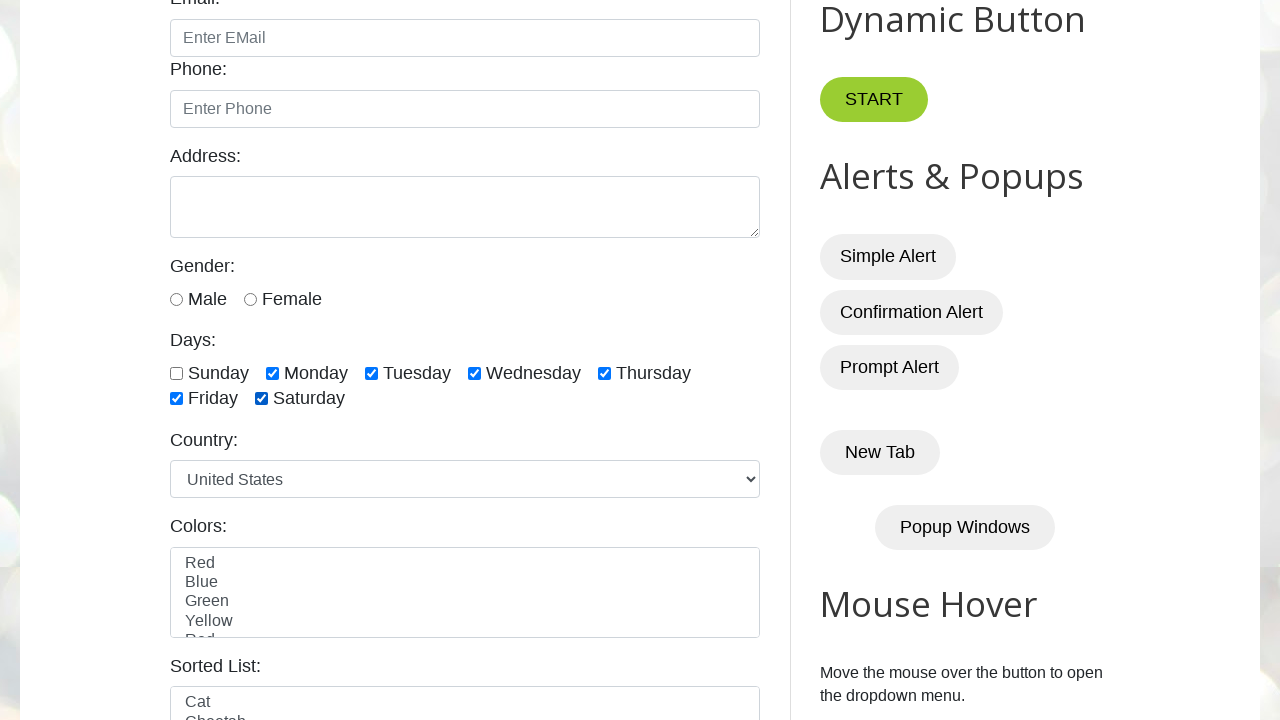

Clicked form checkbox 1 of 7 (second iteration) at (176, 373) on input.form-check-input[type='checkbox'] >> nth=0
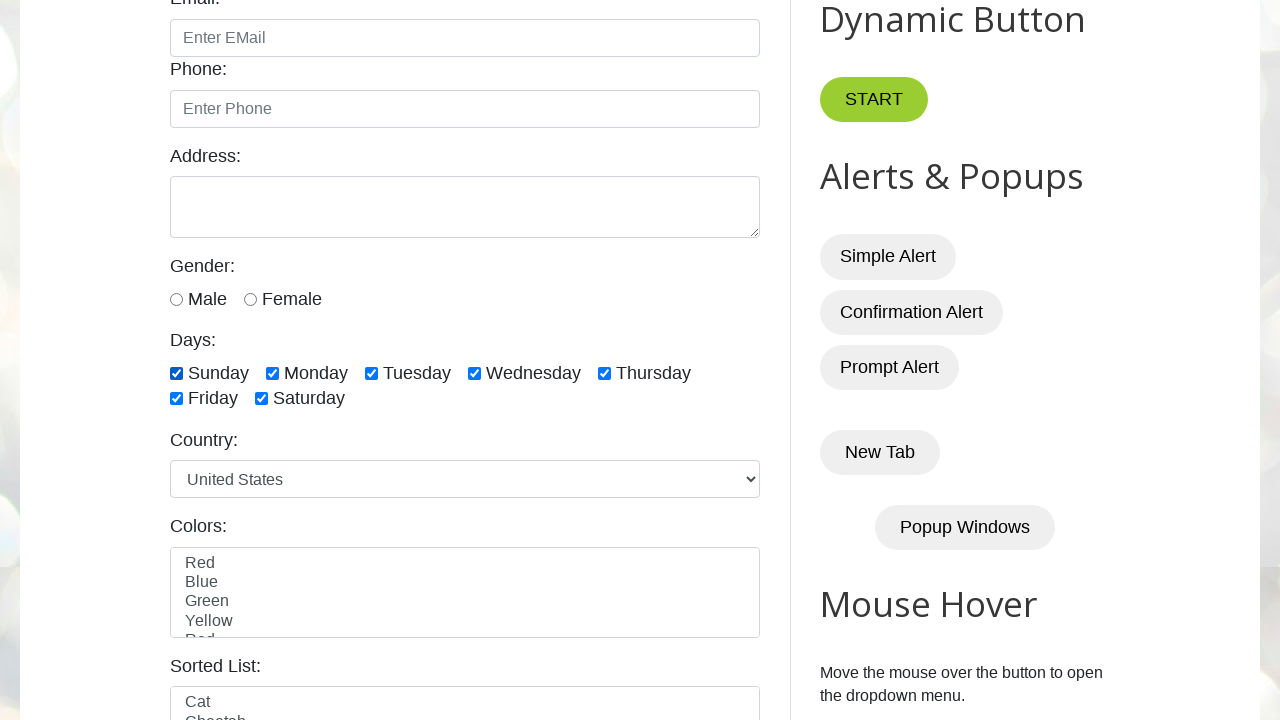

Clicked form checkbox 2 of 7 (second iteration) at (272, 373) on input.form-check-input[type='checkbox'] >> nth=1
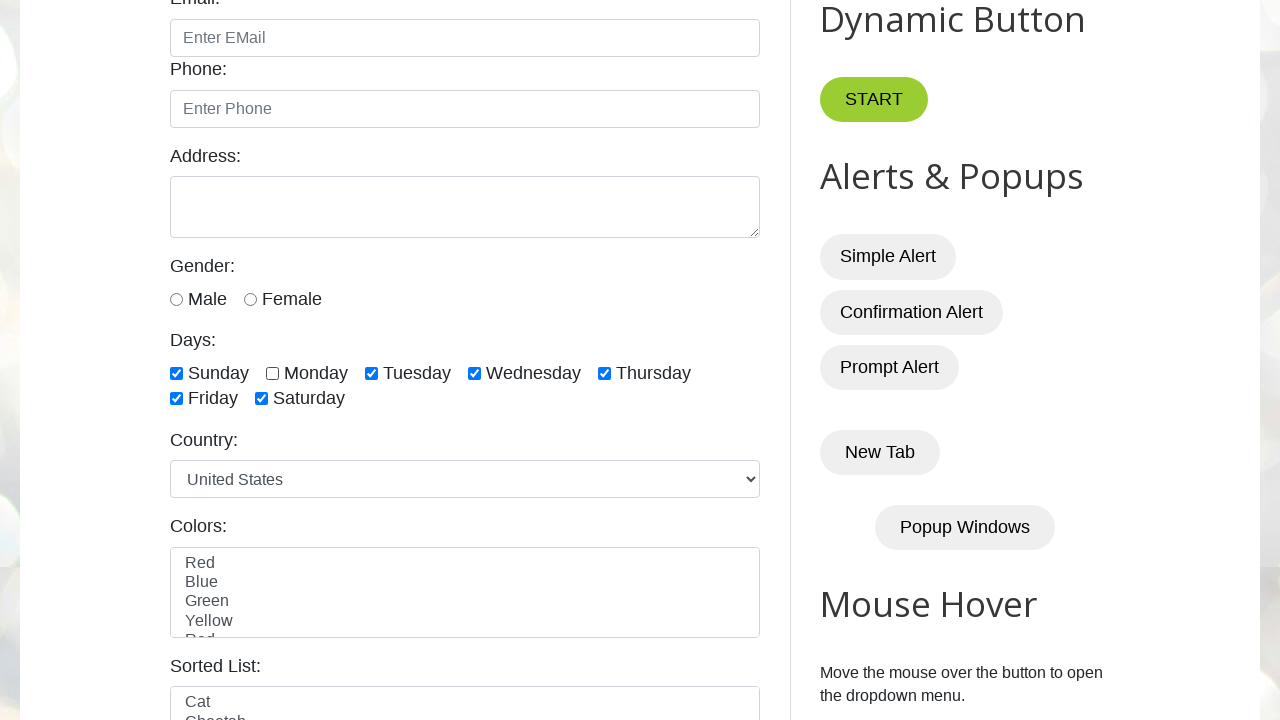

Clicked form checkbox 3 of 7 (second iteration) at (372, 373) on input.form-check-input[type='checkbox'] >> nth=2
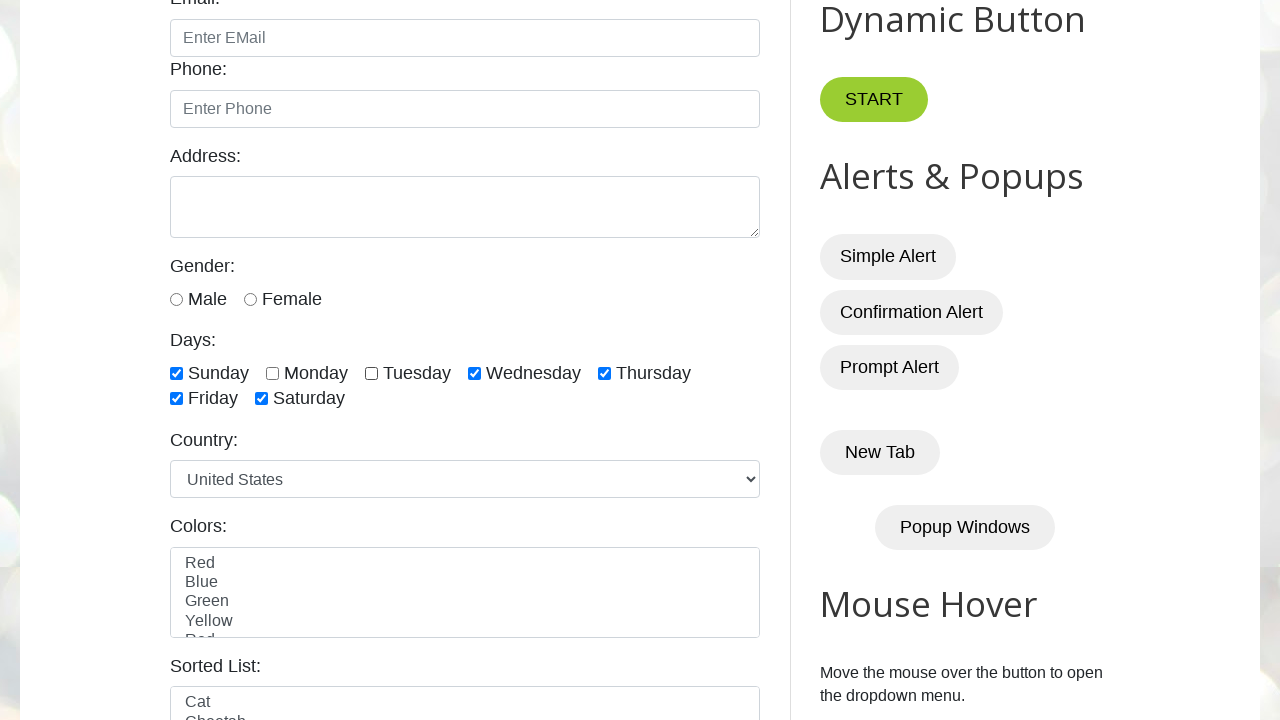

Clicked form checkbox 4 of 7 (second iteration) at (474, 373) on input.form-check-input[type='checkbox'] >> nth=3
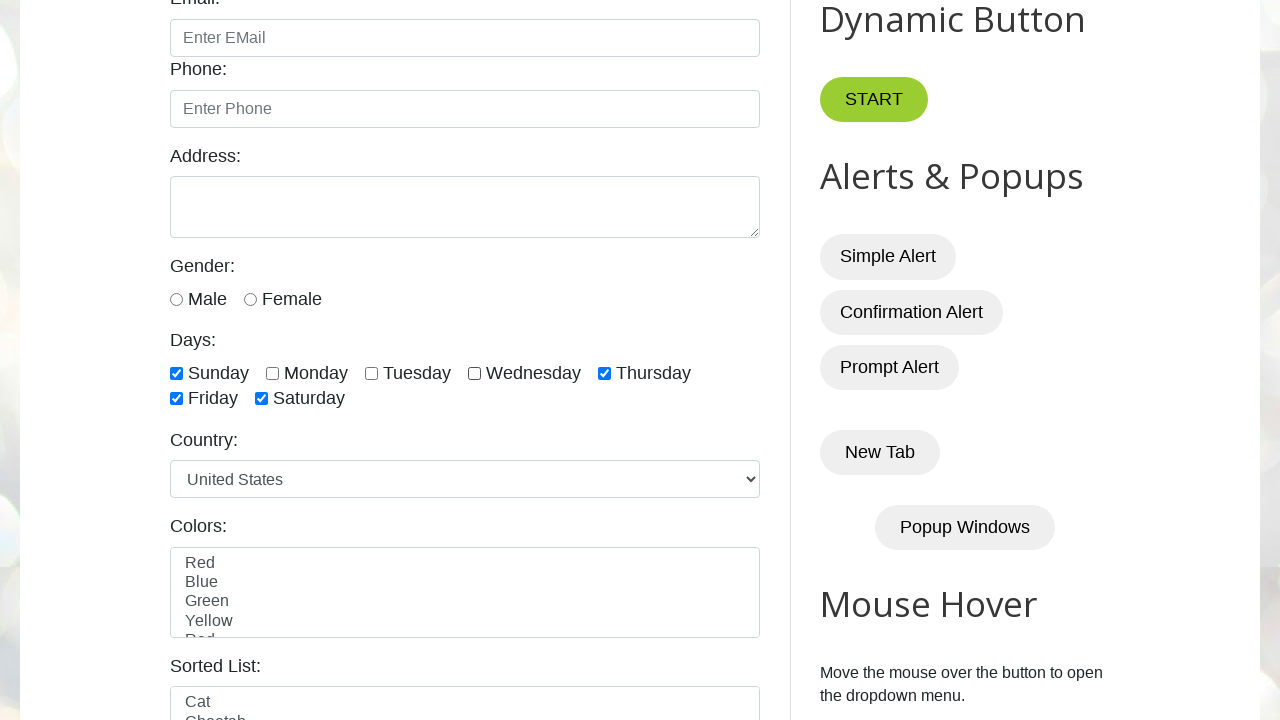

Clicked form checkbox 5 of 7 (second iteration) at (604, 373) on input.form-check-input[type='checkbox'] >> nth=4
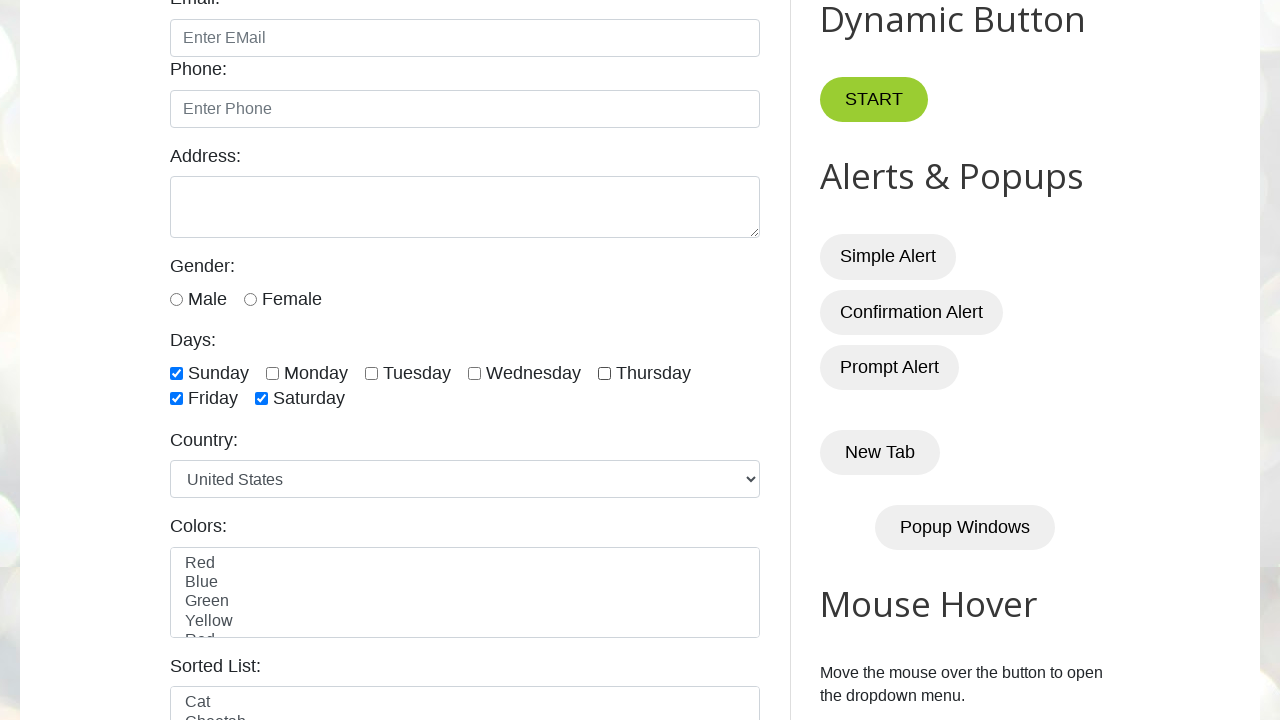

Clicked form checkbox 6 of 7 (second iteration) at (176, 399) on input.form-check-input[type='checkbox'] >> nth=5
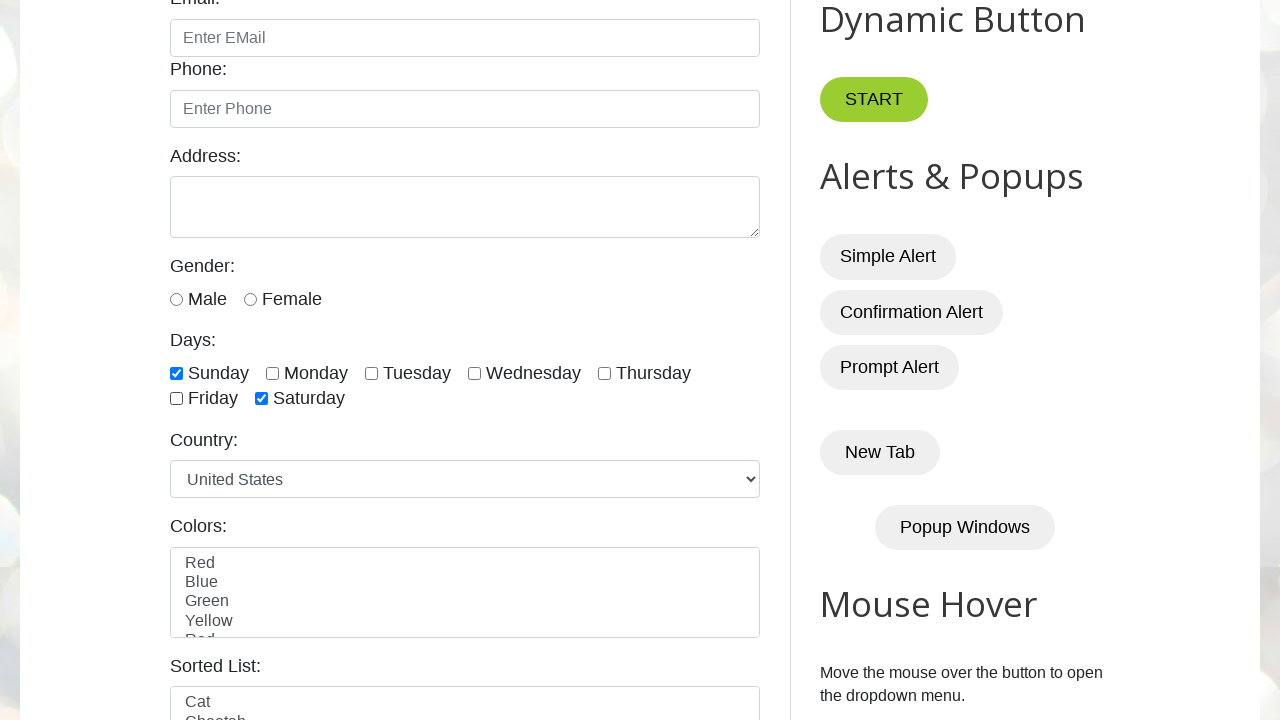

Clicked form checkbox 7 of 7 (second iteration) at (262, 399) on input.form-check-input[type='checkbox'] >> nth=6
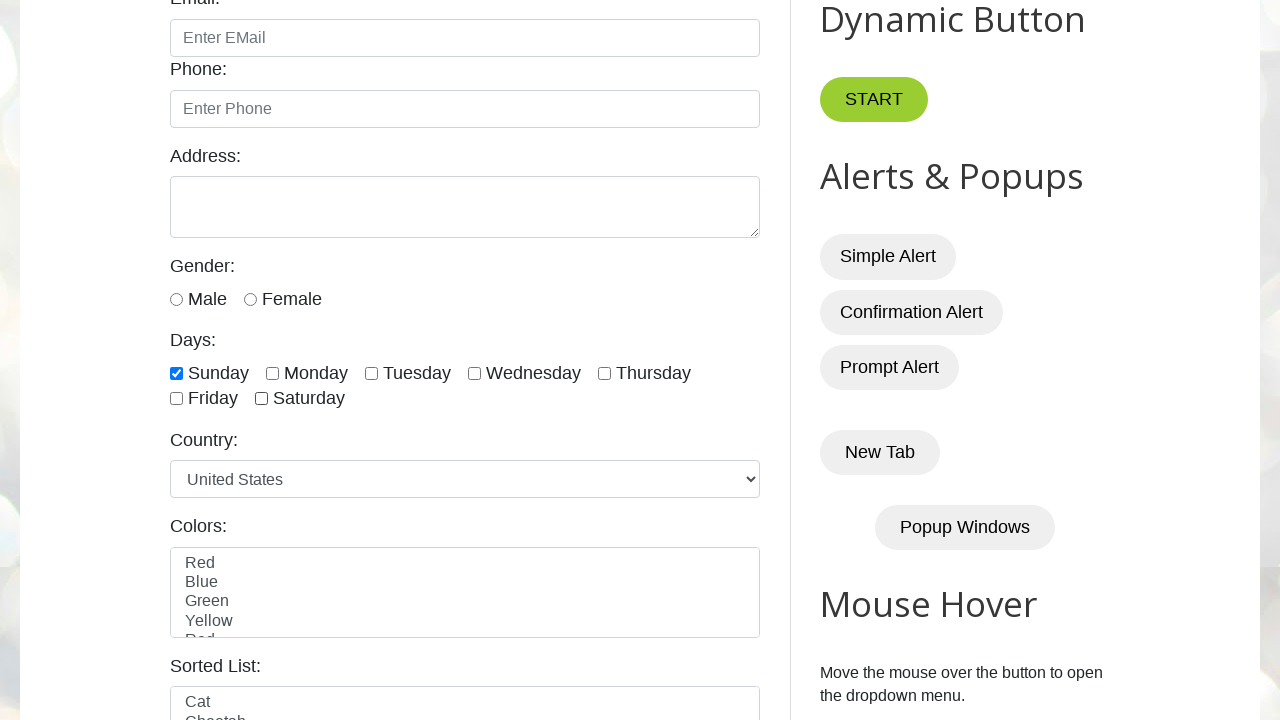

Scrolled down 1000px to view product table
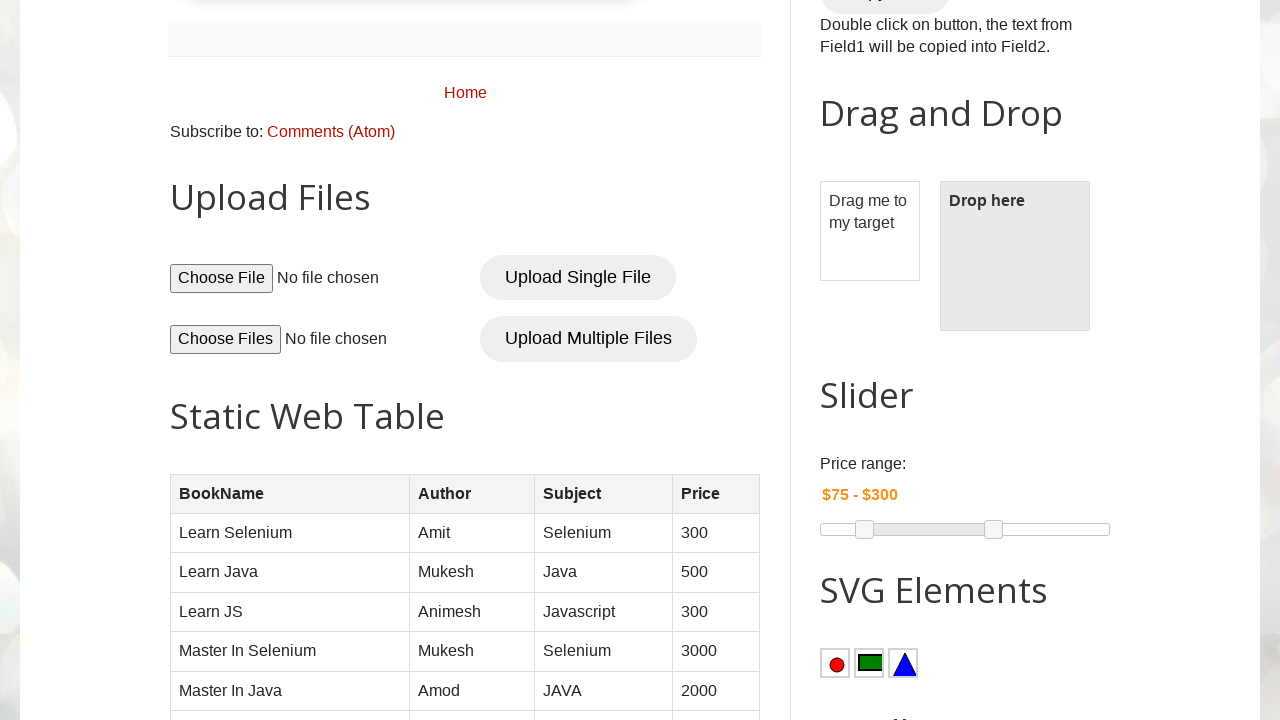

Retrieved all table checkboxes (count: 5)
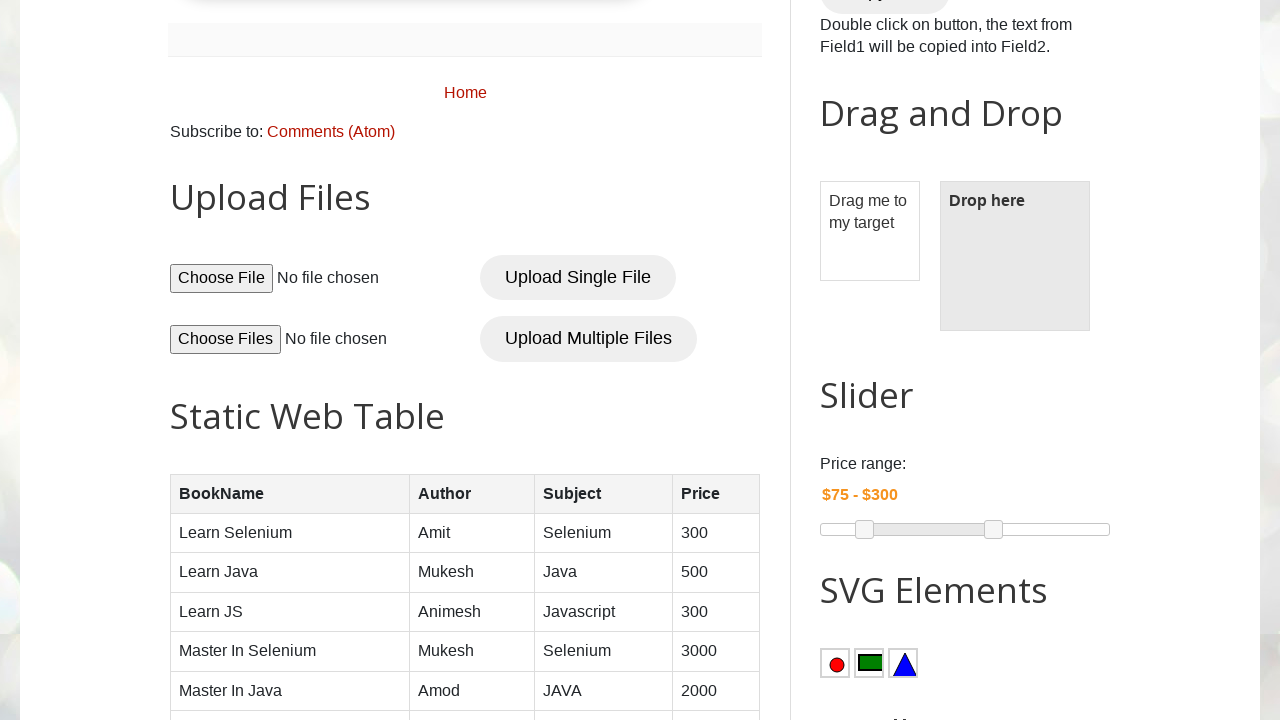

Clicked table checkbox 1 of 5 at (651, 361) on #productTable input[type='checkbox'] >> nth=0
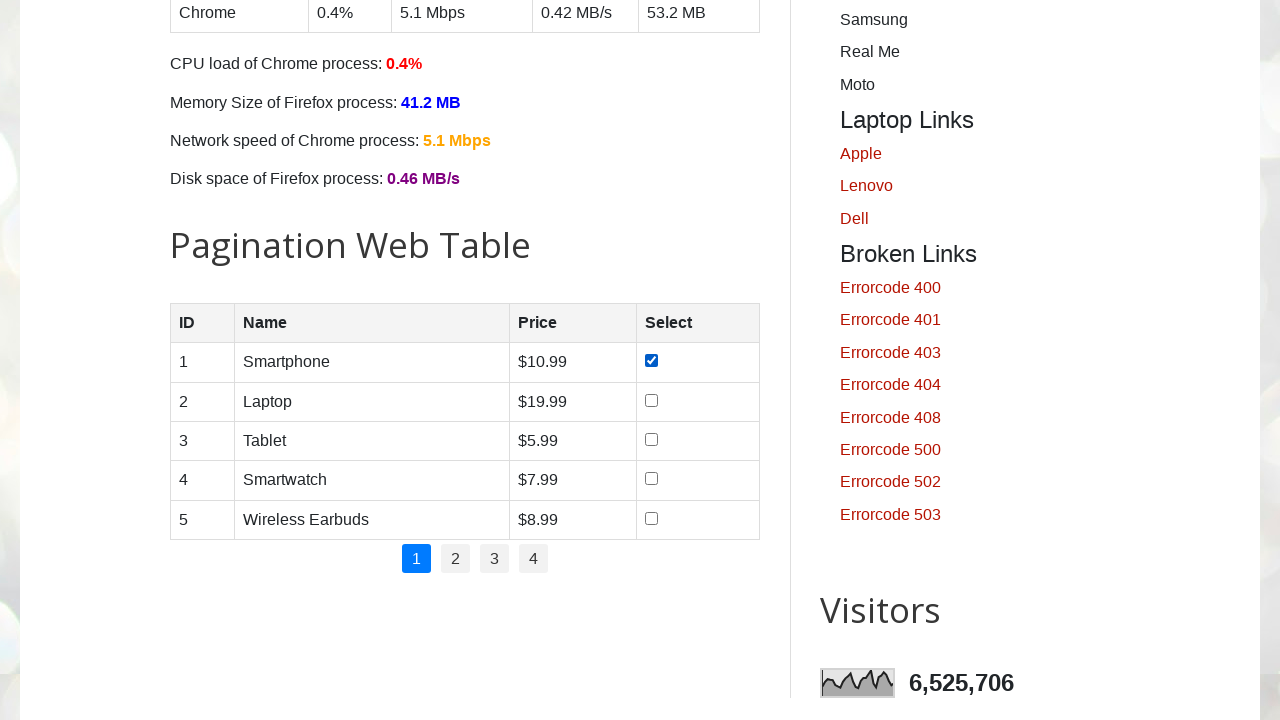

Clicked table checkbox 2 of 5 at (651, 400) on #productTable input[type='checkbox'] >> nth=1
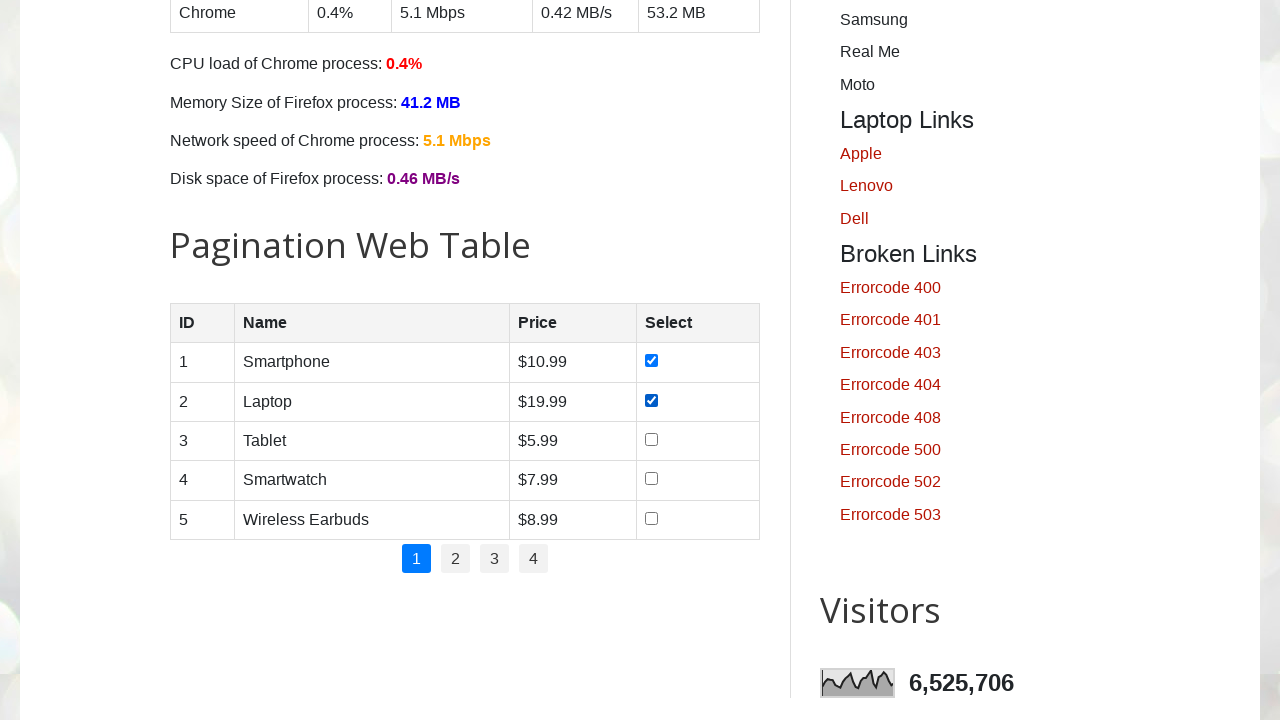

Clicked table checkbox 3 of 5 at (651, 439) on #productTable input[type='checkbox'] >> nth=2
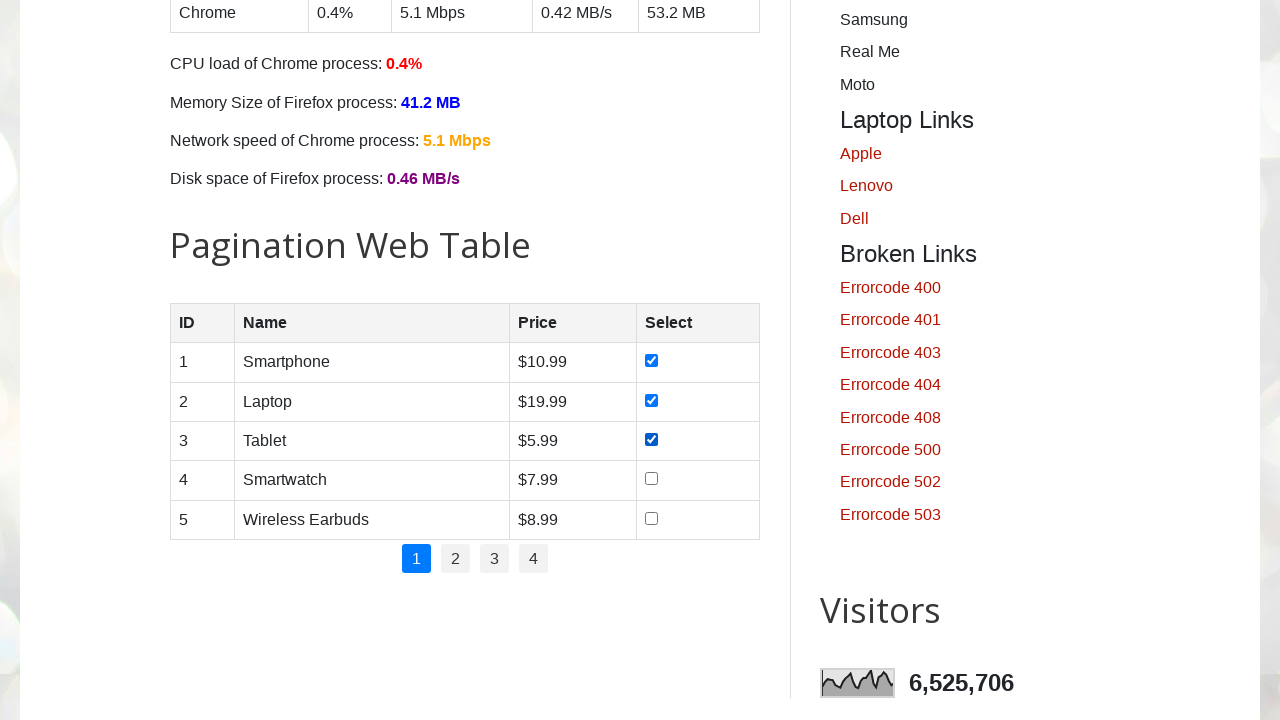

Clicked table checkbox 4 of 5 at (651, 479) on #productTable input[type='checkbox'] >> nth=3
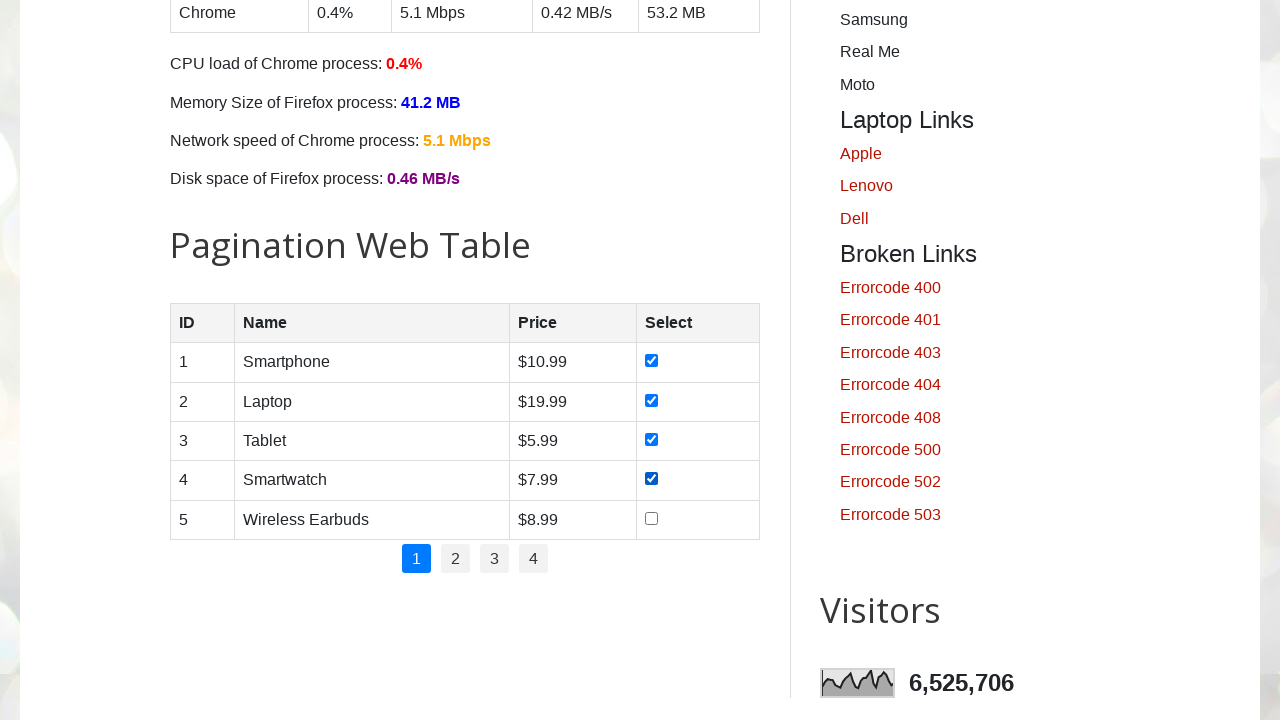

Clicked table checkbox 5 of 5 at (651, 518) on #productTable input[type='checkbox'] >> nth=4
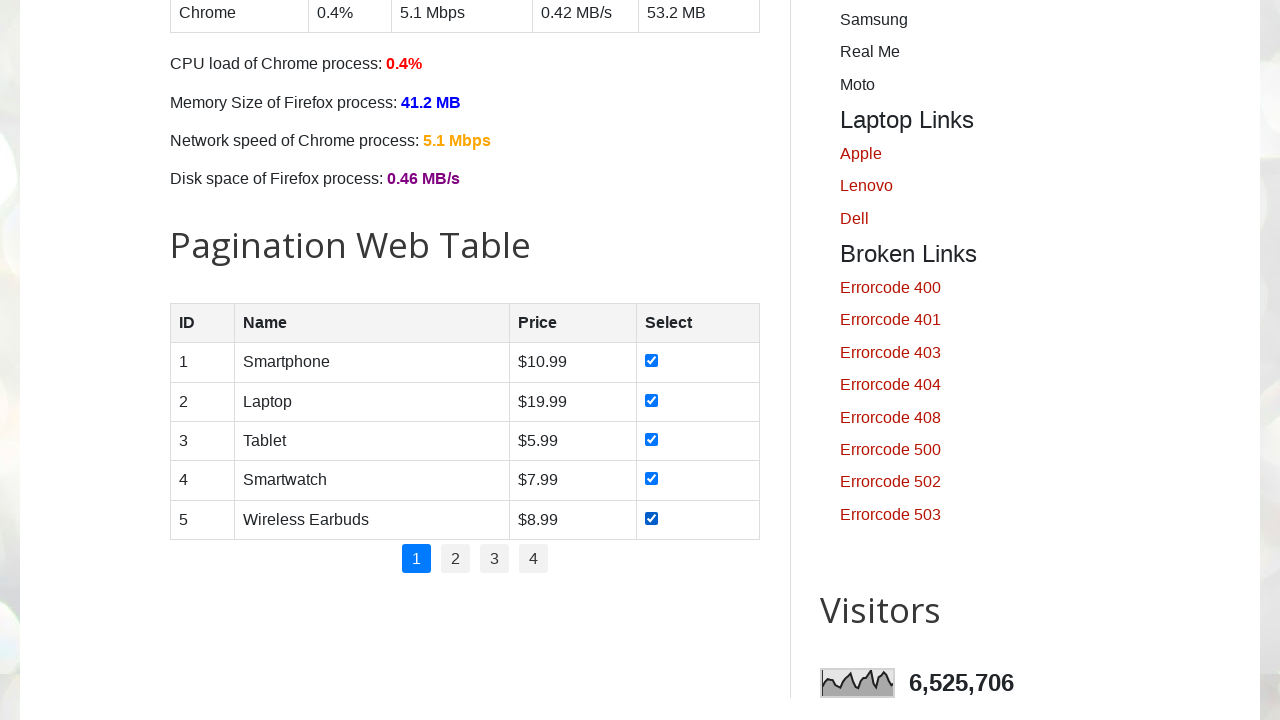

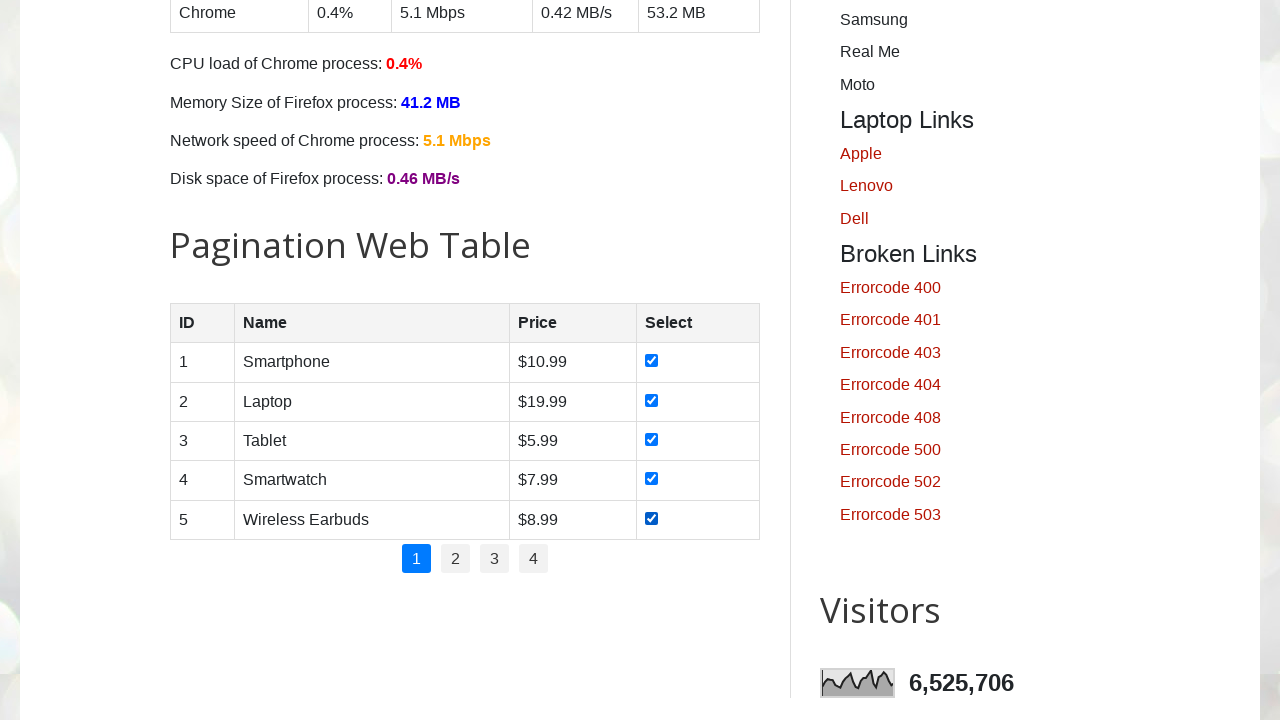